Tests drag and drop functionality on jQueryUI demo page by switching to an iframe and dragging an element onto a drop target

Starting URL: https://jqueryui.com/droppable/

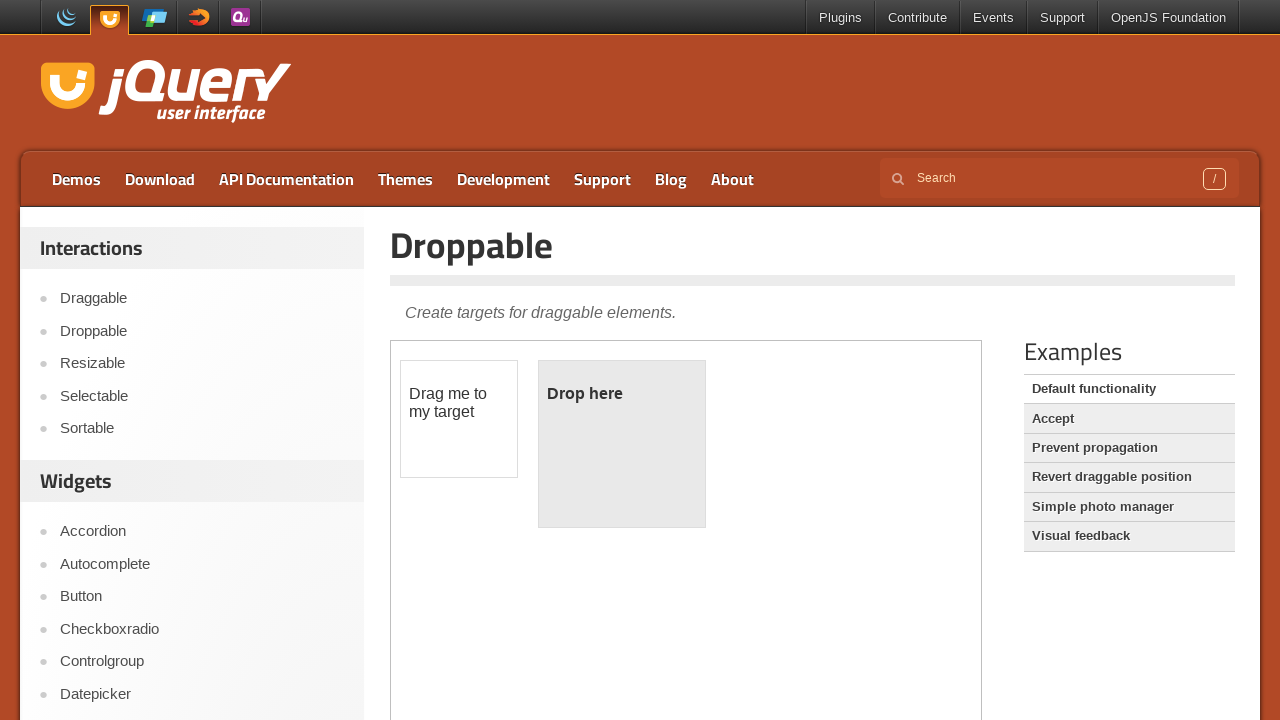

Located the demo iframe on the jQueryUI droppable page
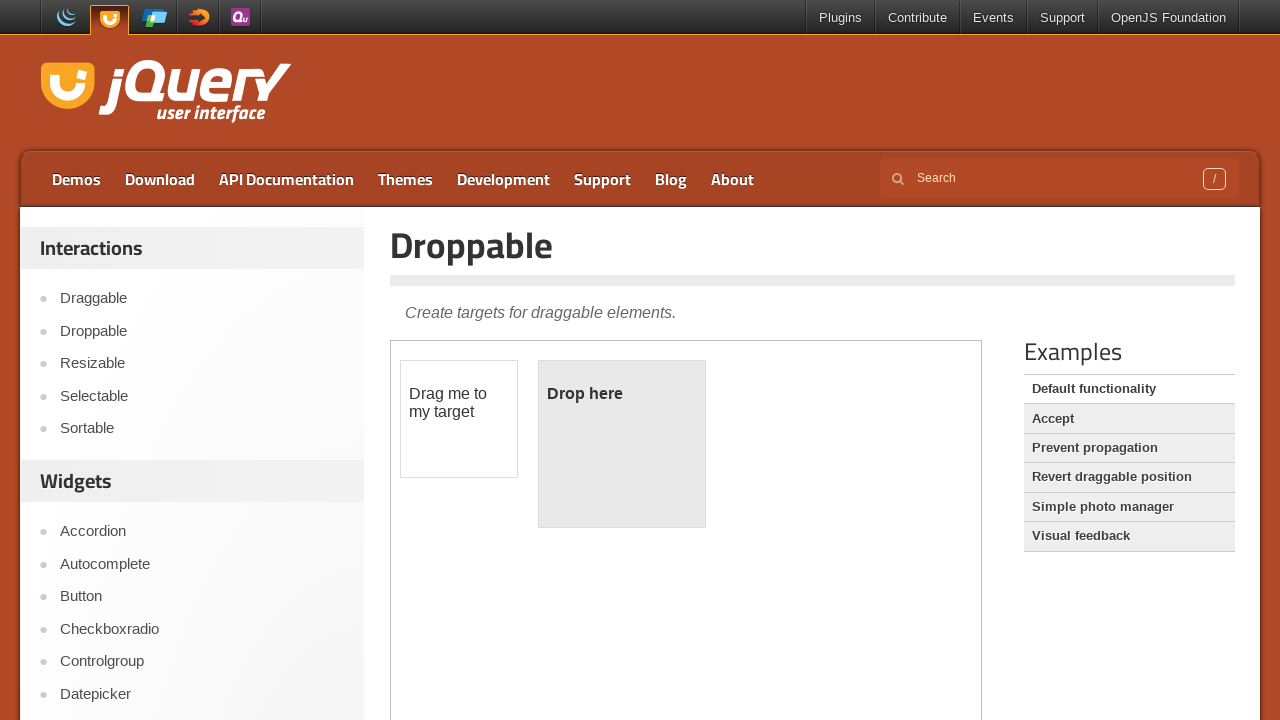

Located the draggable element (#draggable) within the iframe
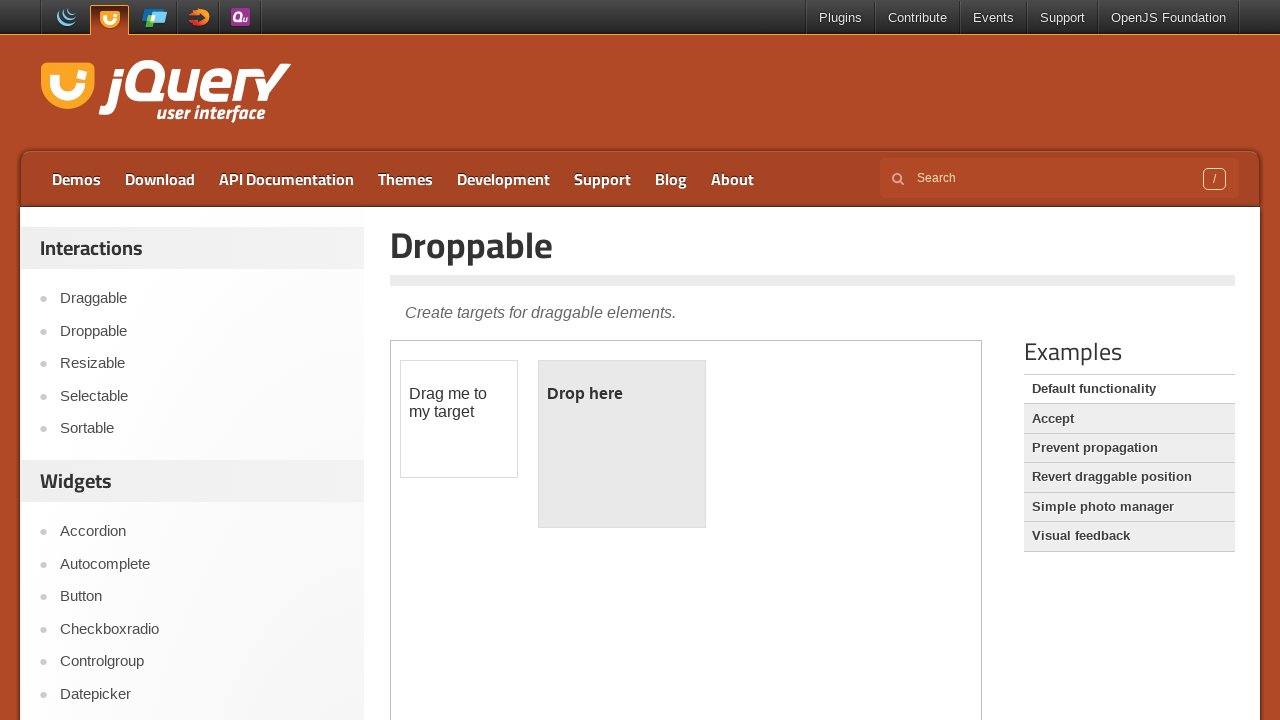

Located the droppable target element (#droppable) within the iframe
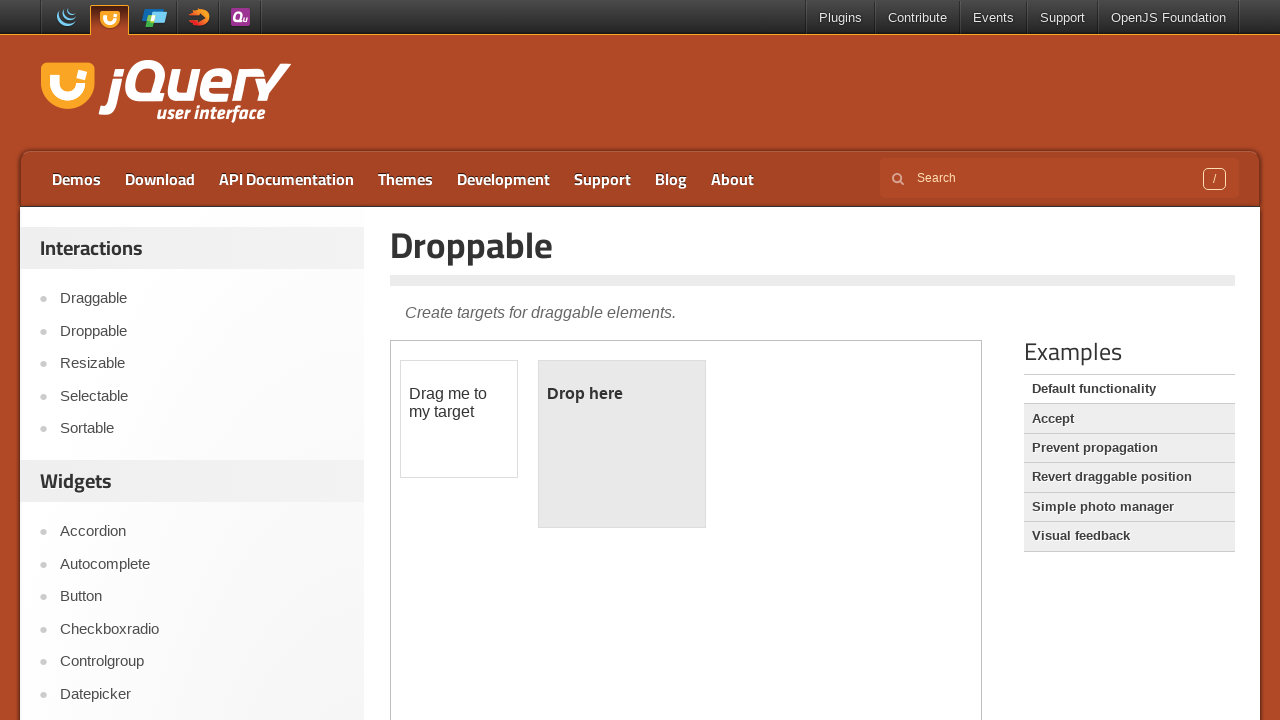

Dragged the draggable element onto the drop target at (622, 444)
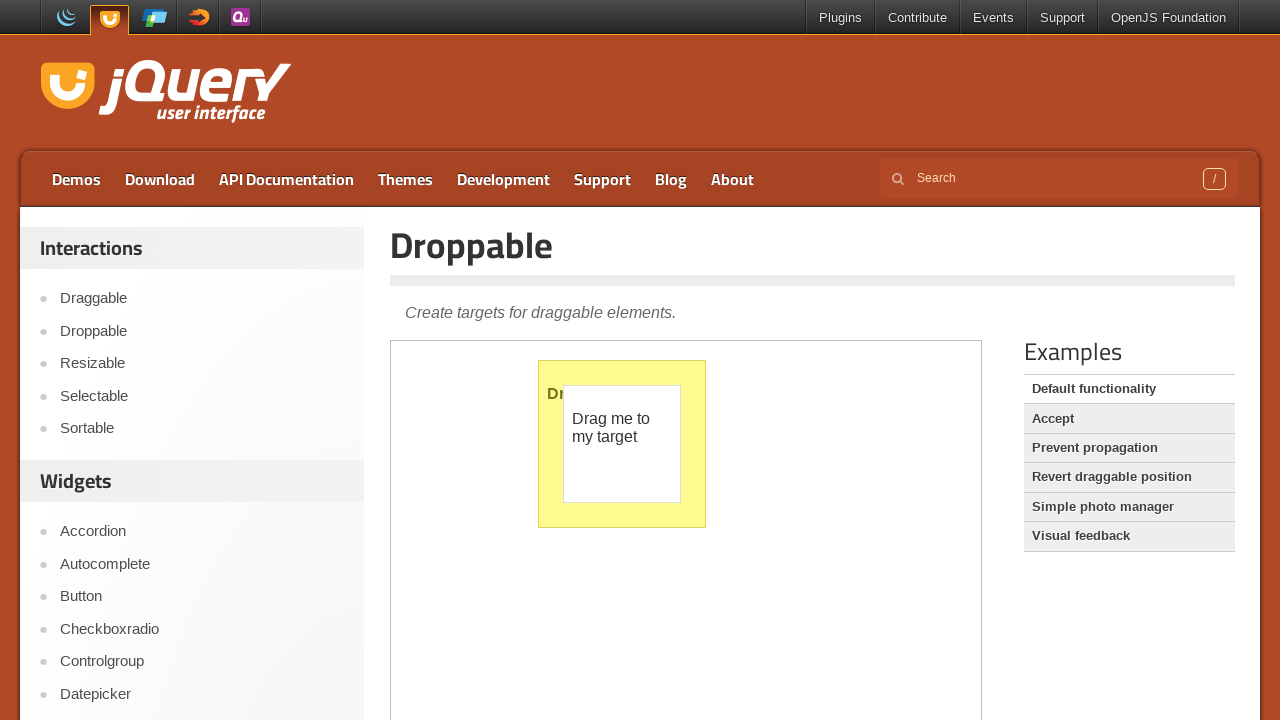

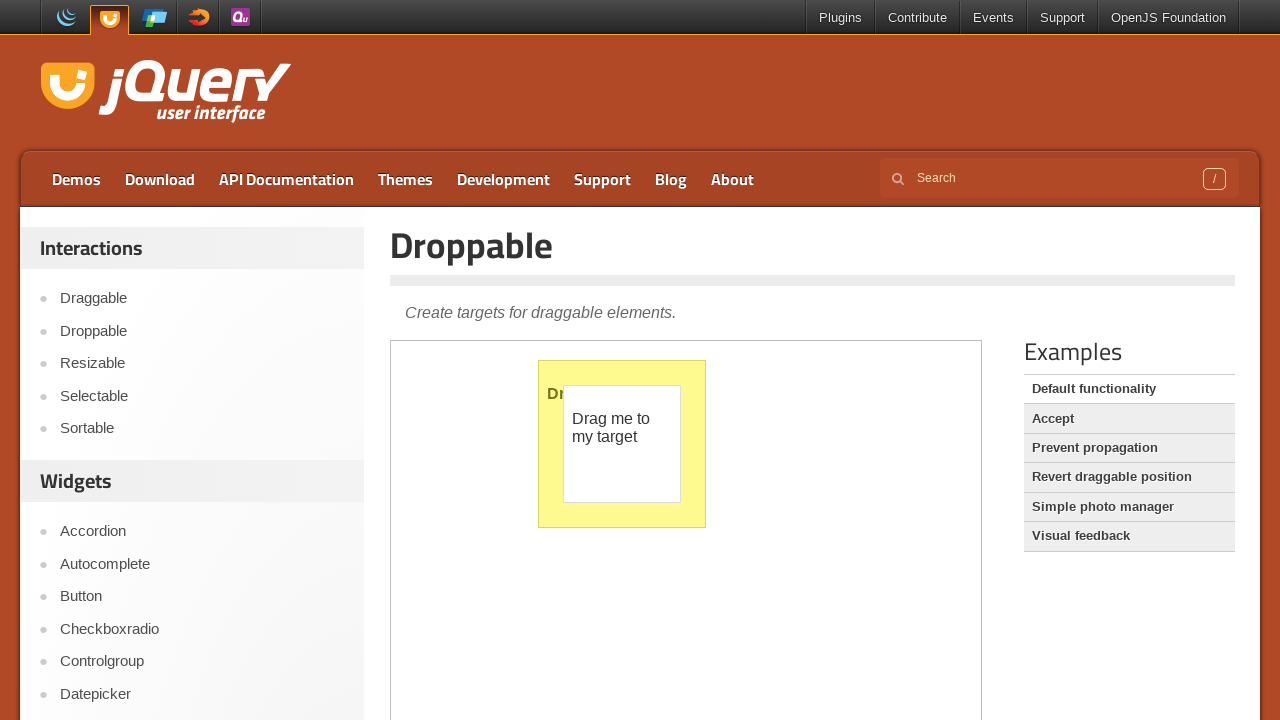